Tests various button properties and interactions including clicking, checking if enabled, getting position, background color, and dimensions

Starting URL: https://leafground.com/button.xhtml

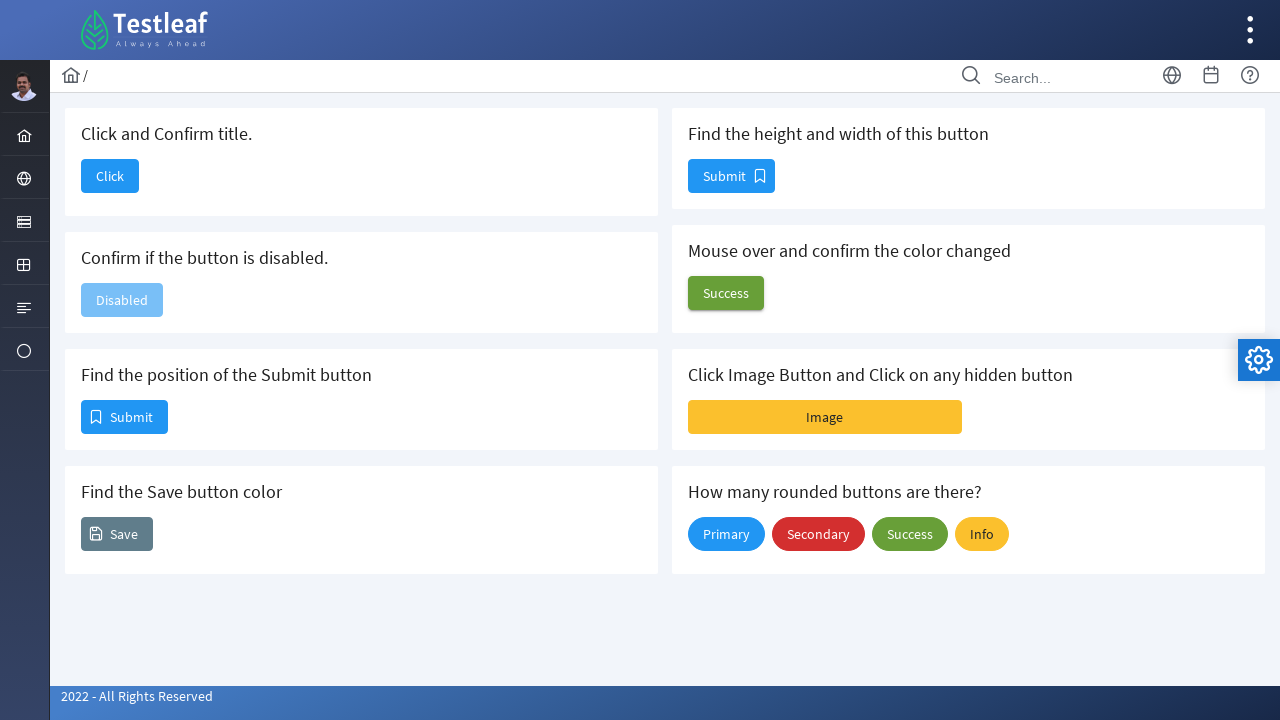

Clicked the first button at (110, 176) on button[name='j_idt88:j_idt90']
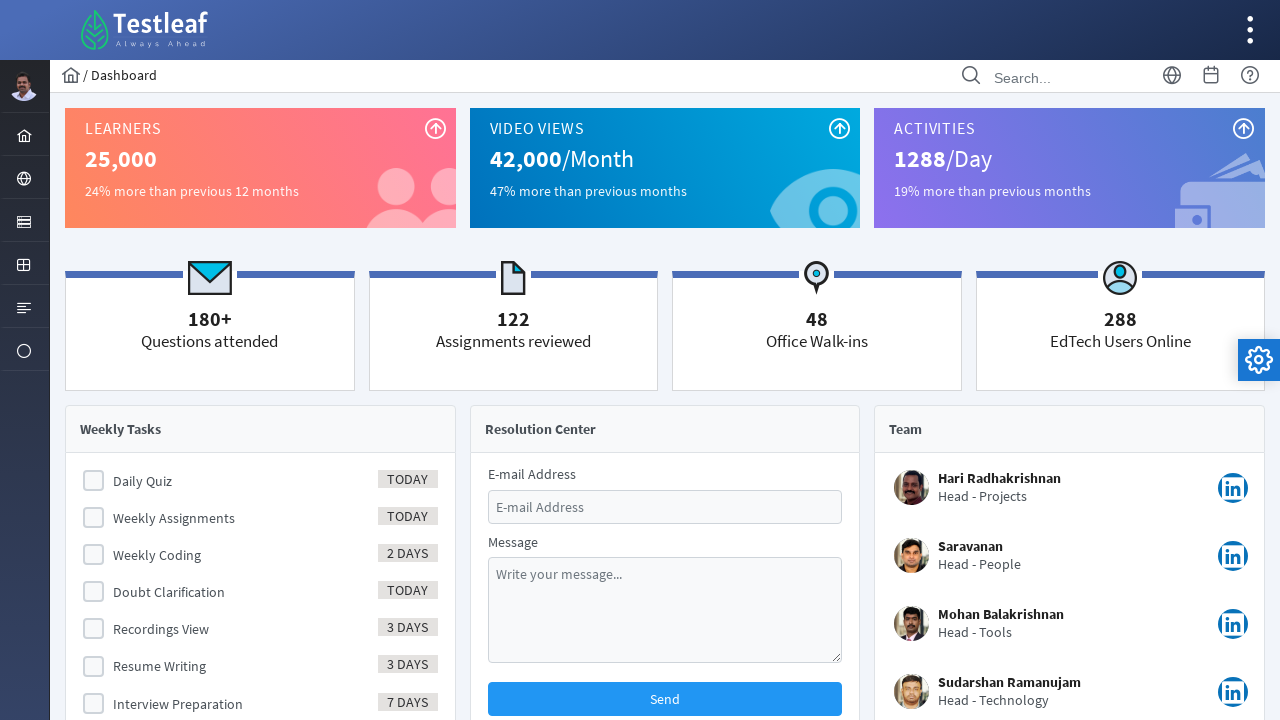

Waited for network idle after button click
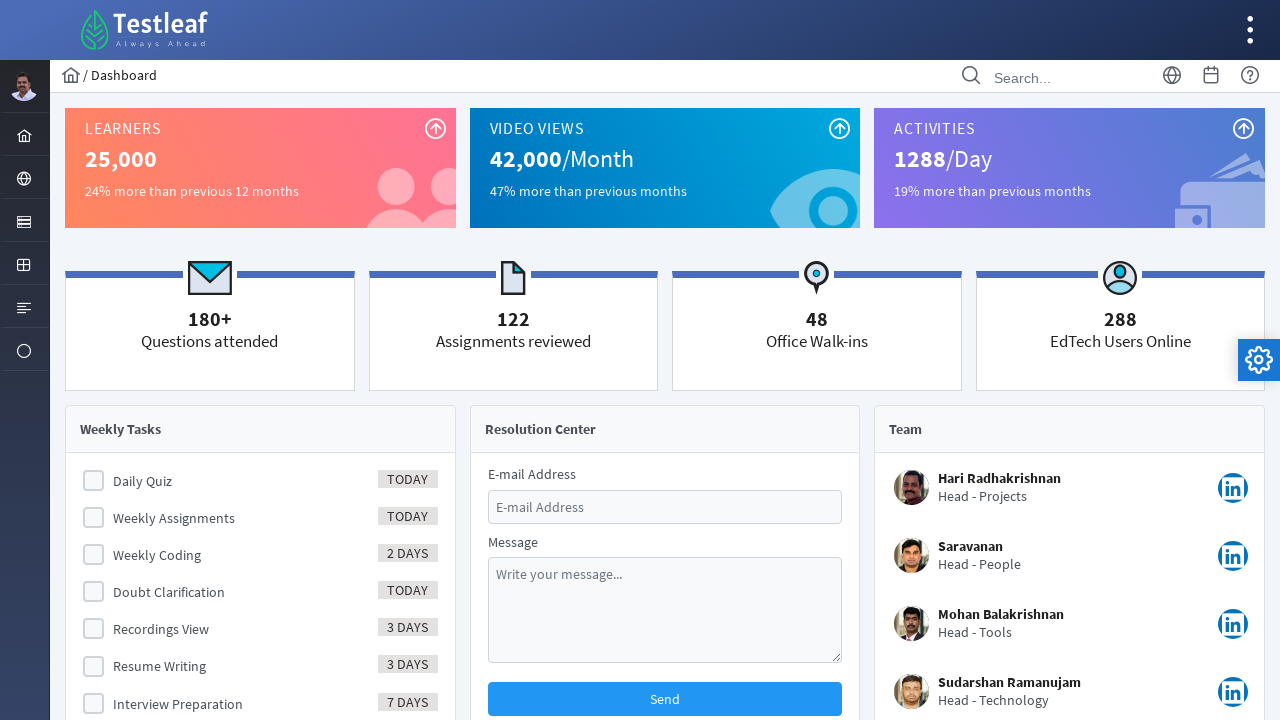

Verified 'Dashboard' is present in page title
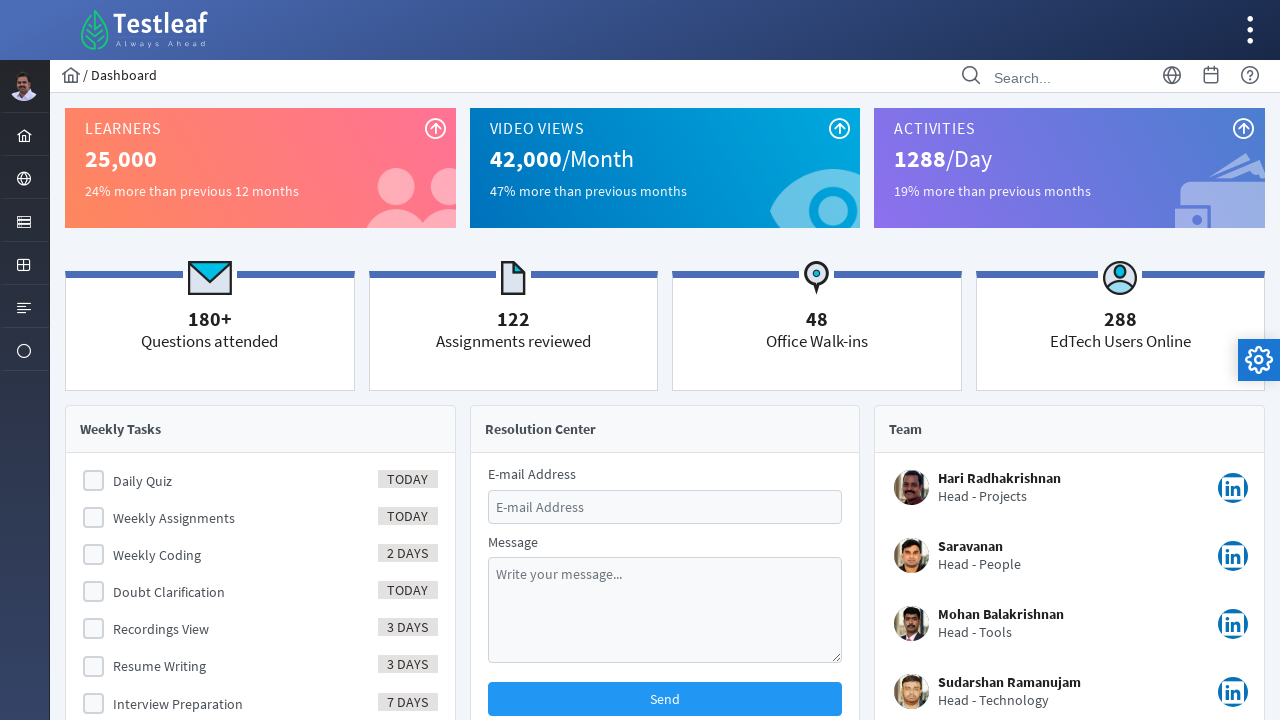

Navigated back to button test page
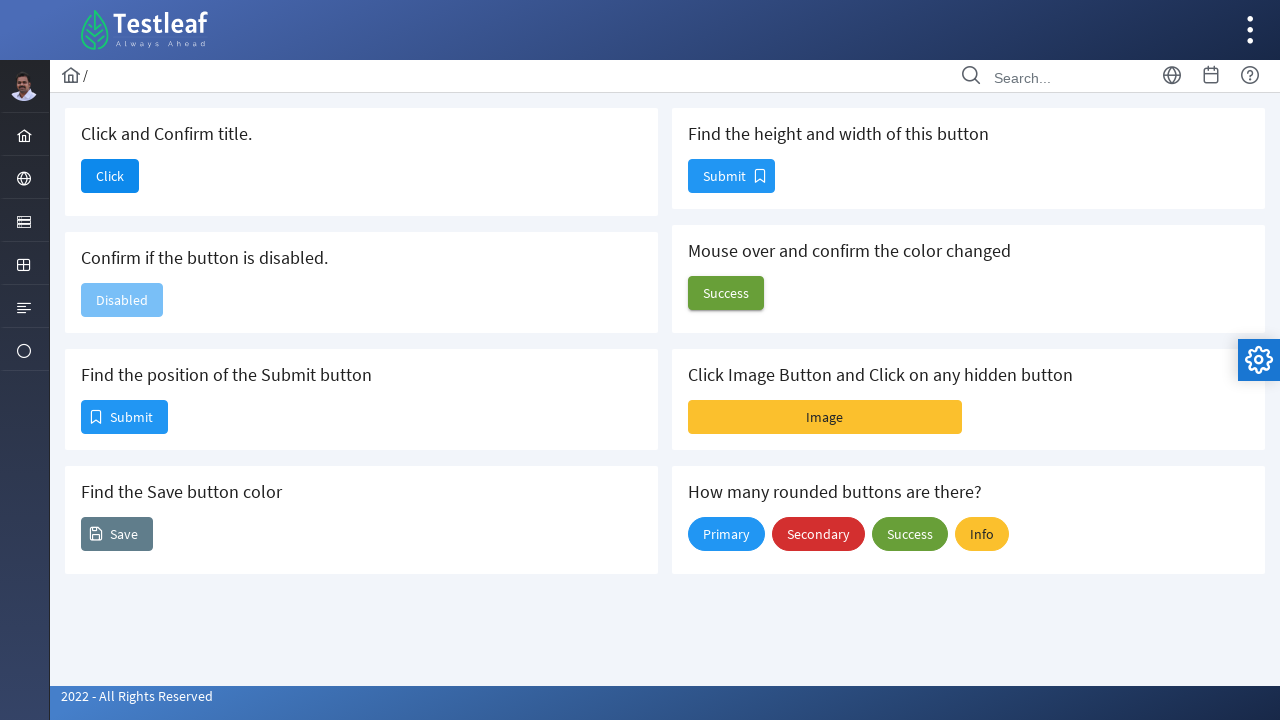

Waited for network idle after navigation back
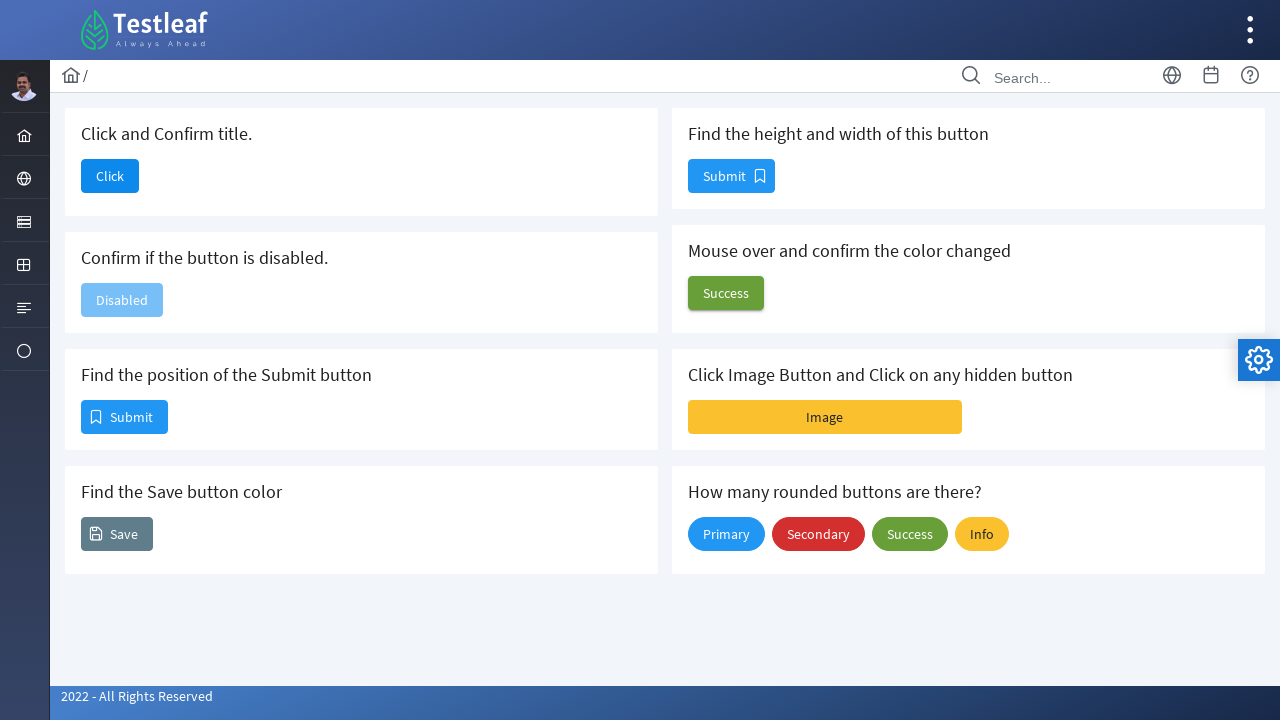

Located the second button element
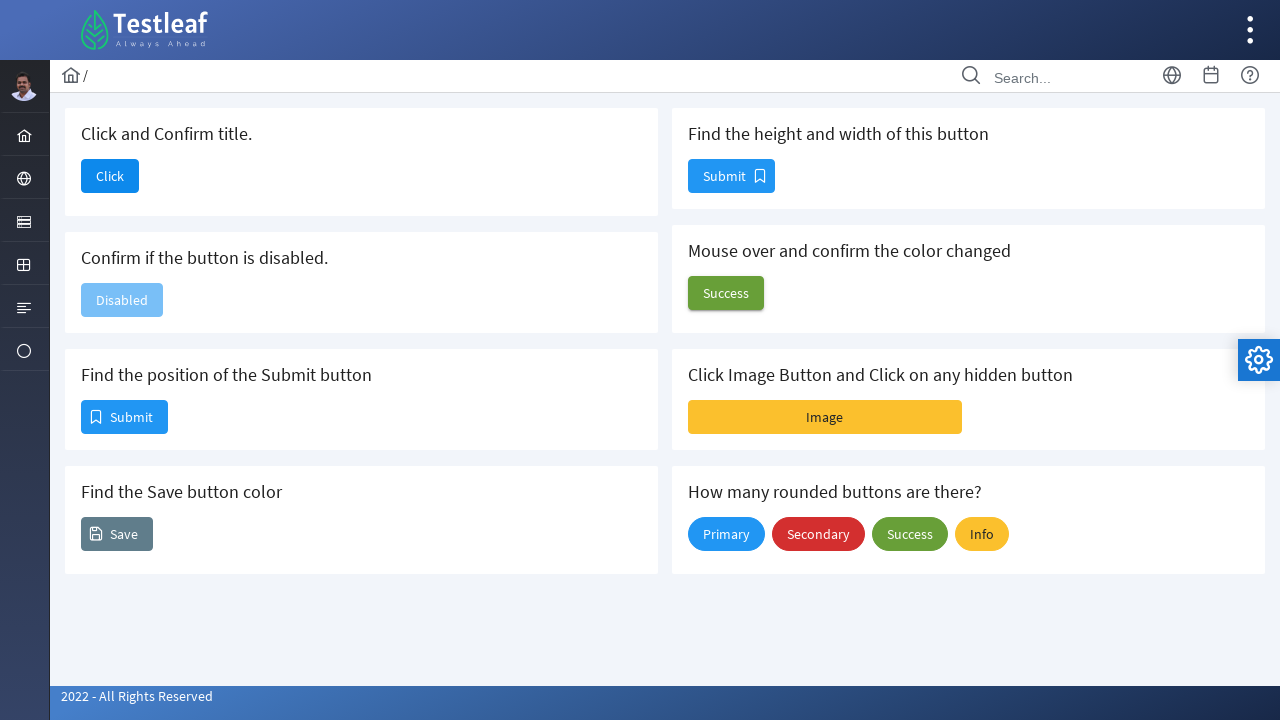

Checked if second button is disabled: True
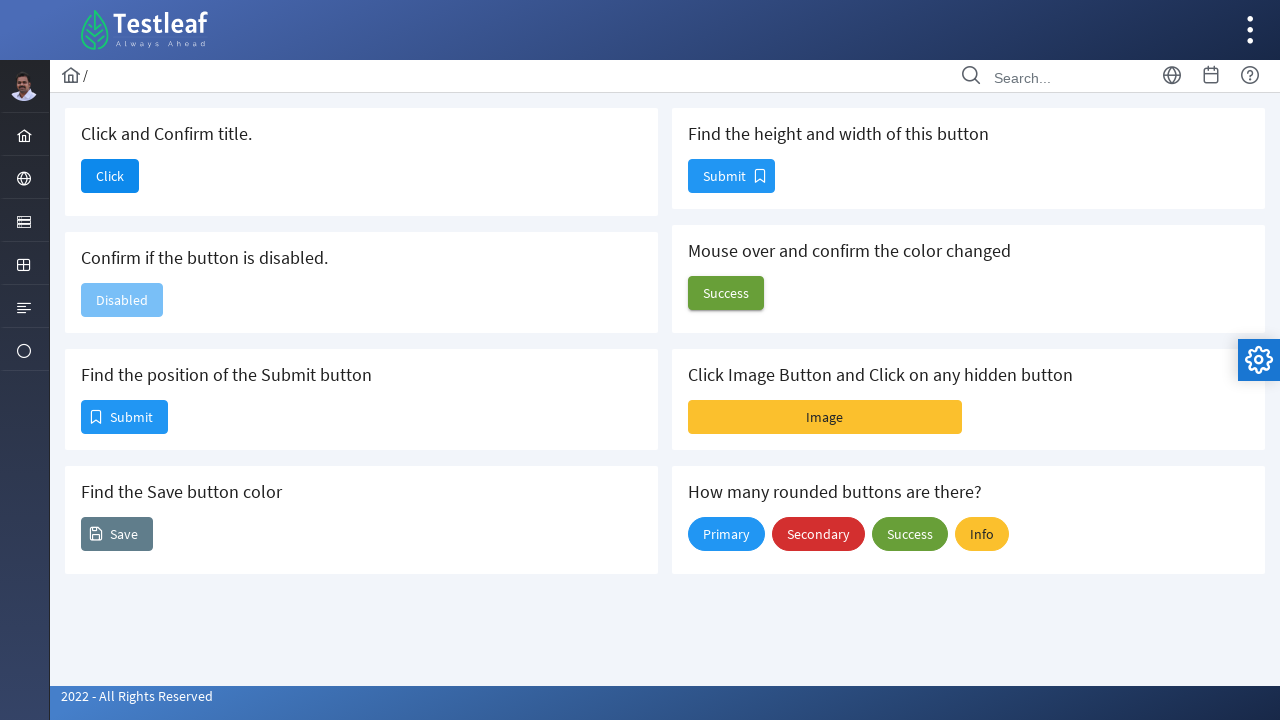

Located the third button element
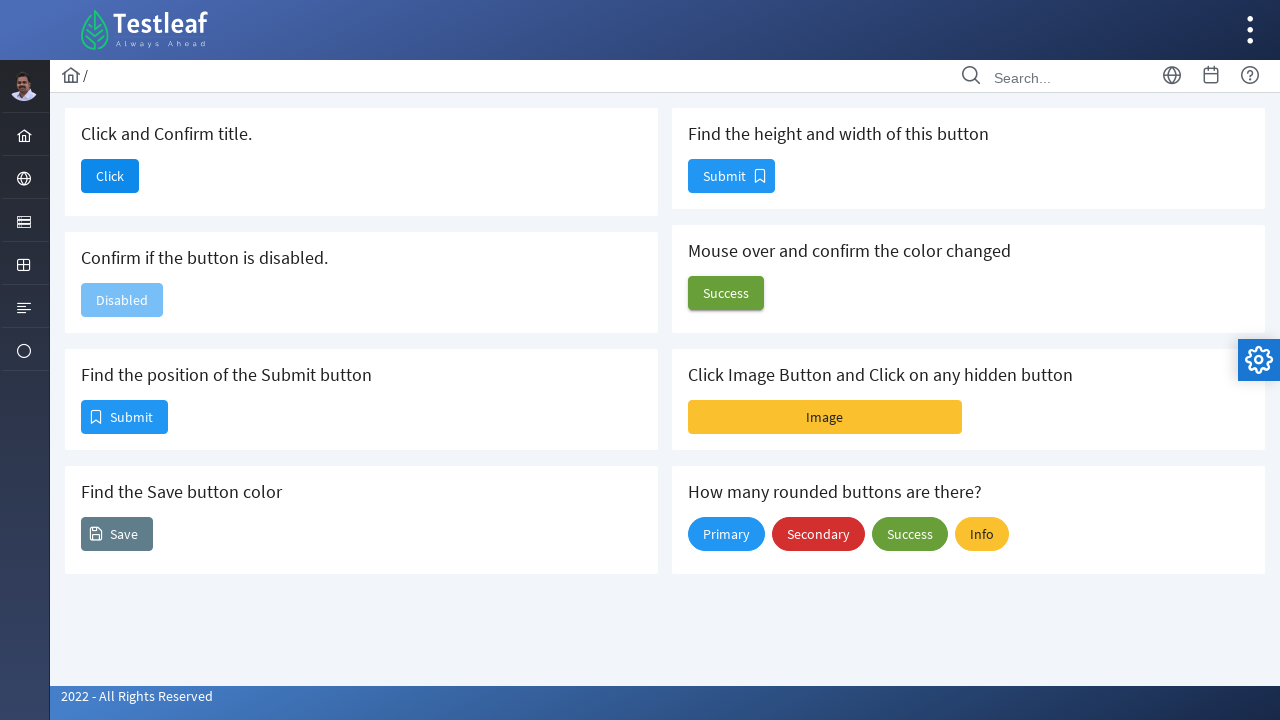

Retrieved bounding box of third button: X=81, Y=400
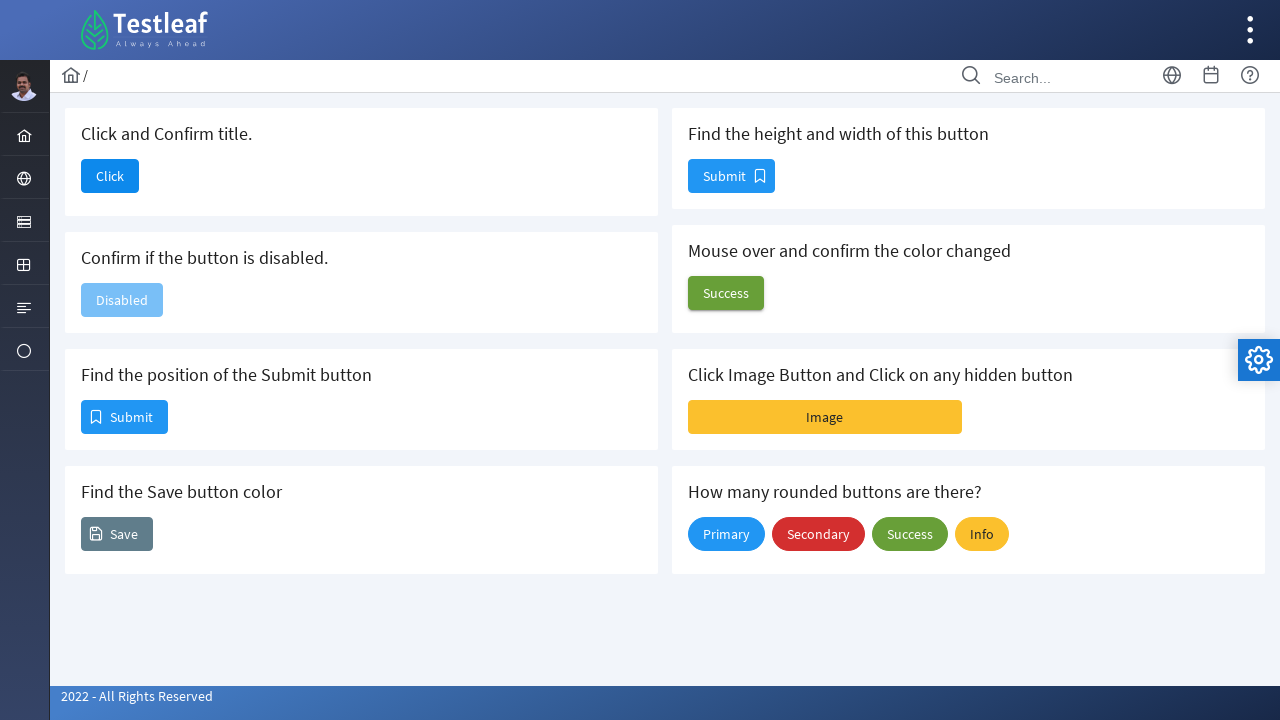

Located the fourth button element
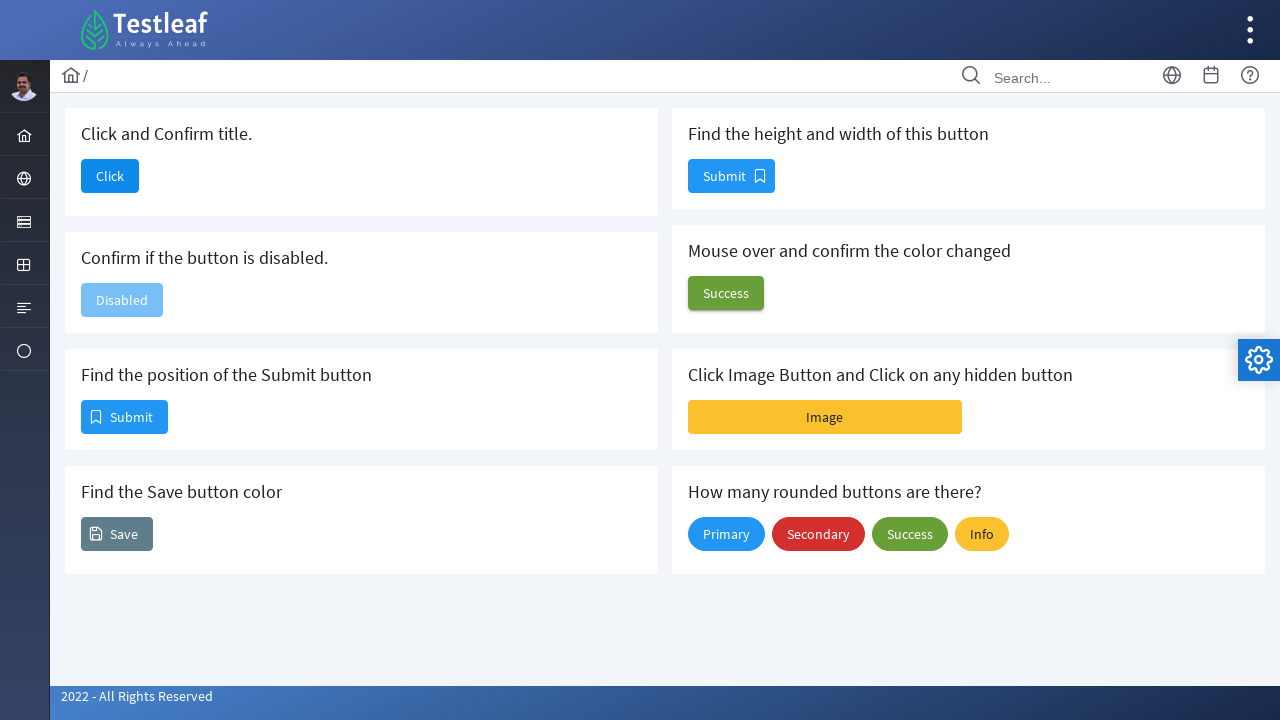

Retrieved background color of fourth button: rgb(96, 125, 139)
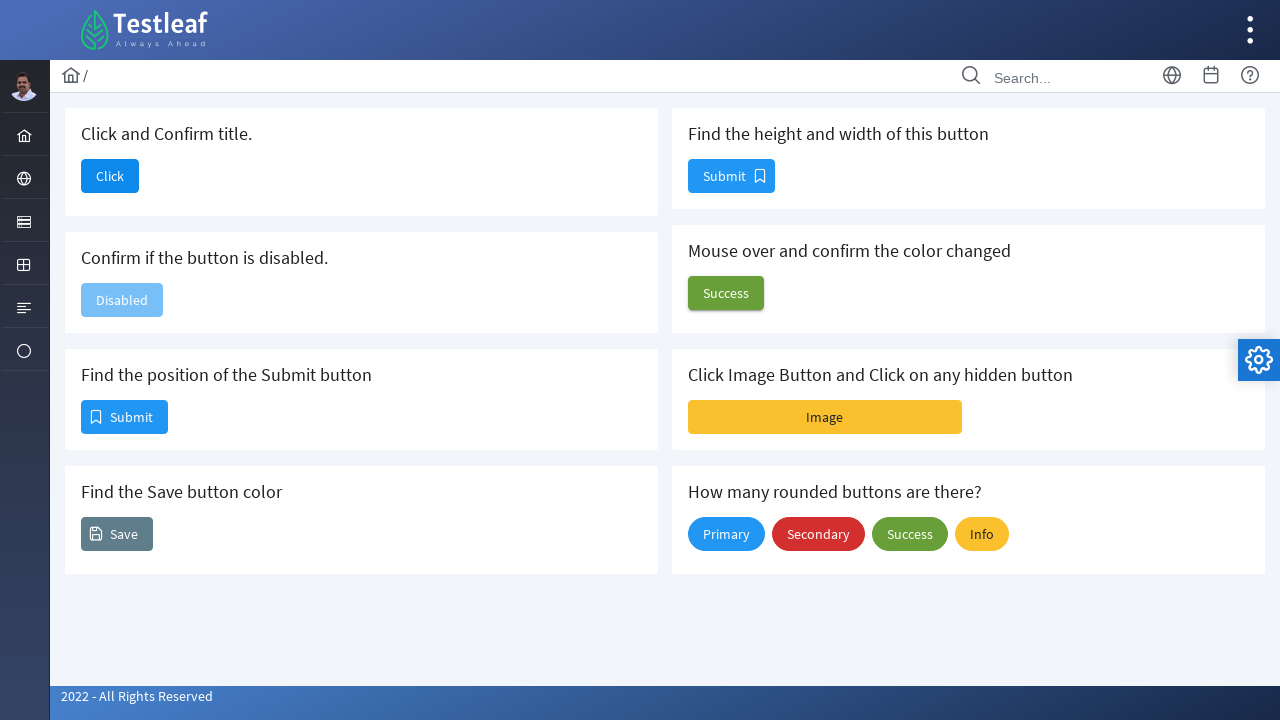

Located the fifth button element
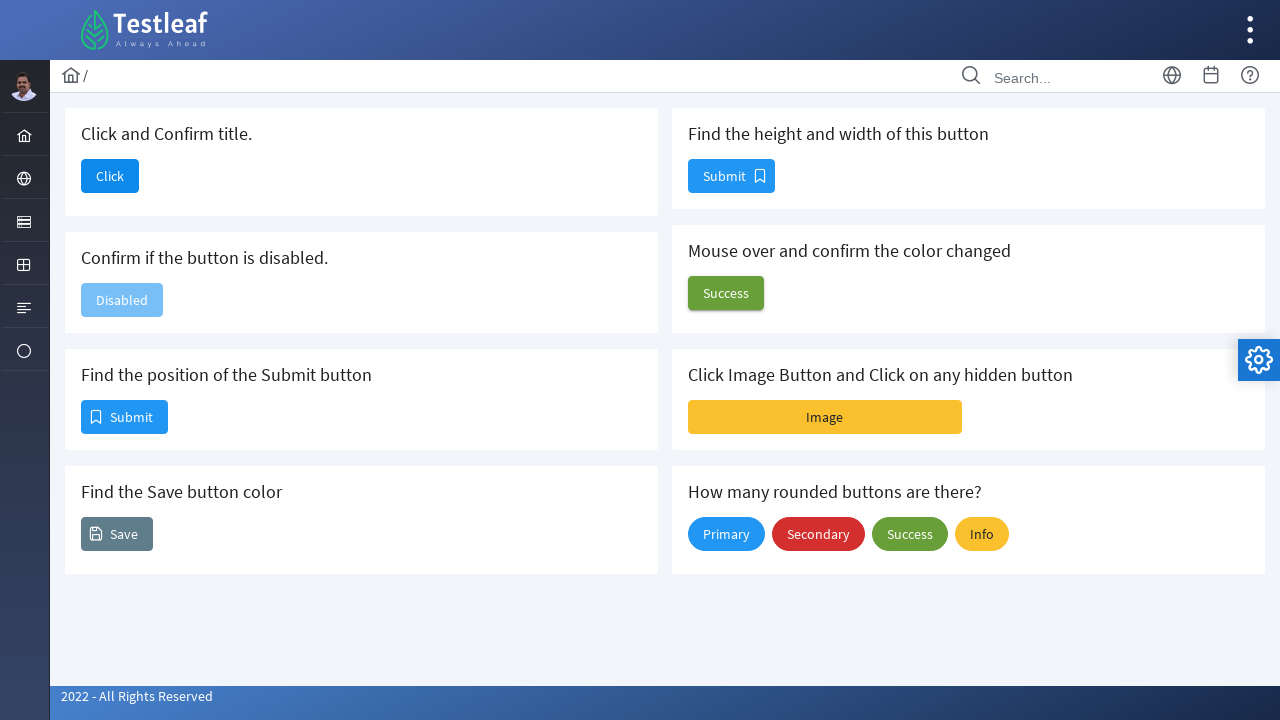

Retrieved dimensions of fifth button: width=87, height=34
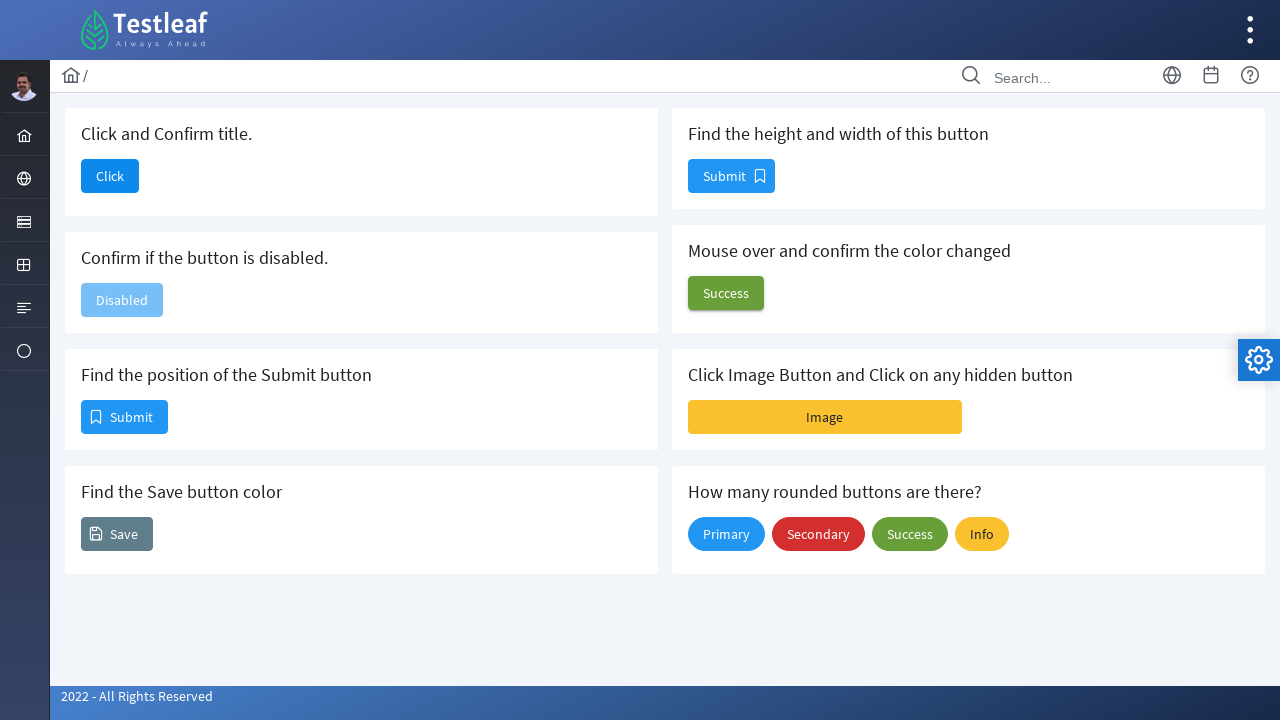

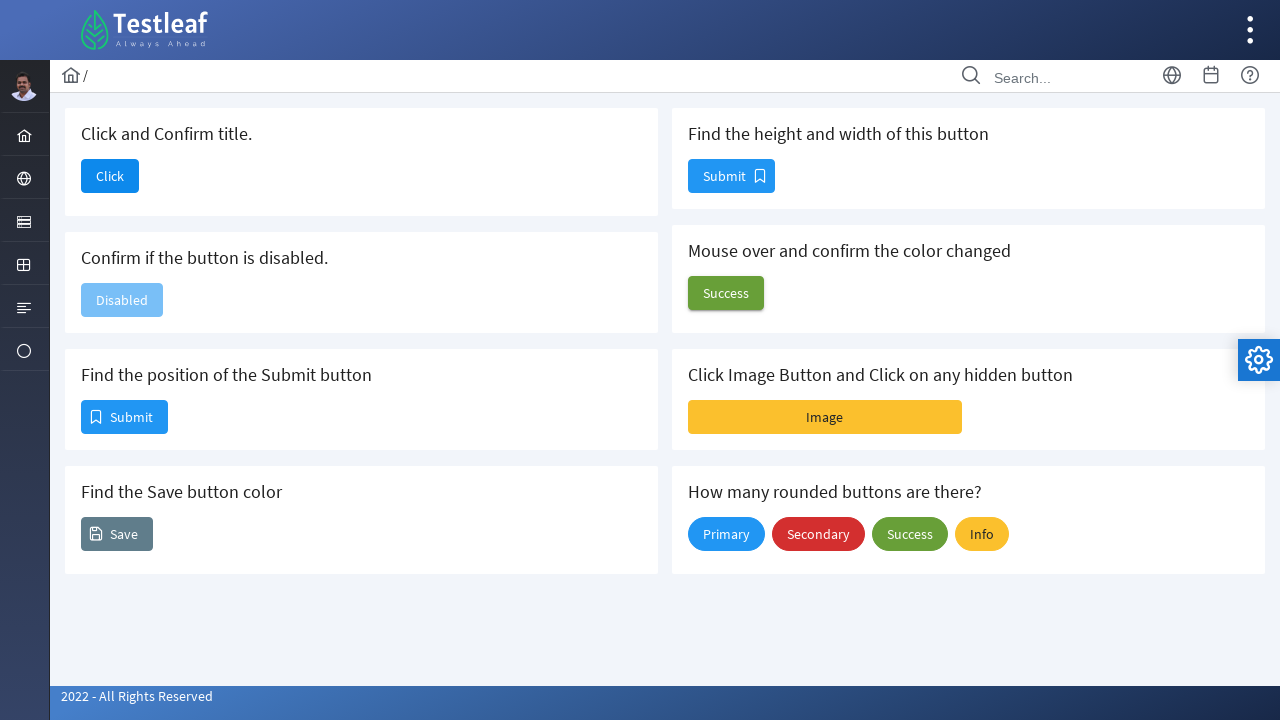